Navigates to page 2 then back to page 1 using page number links

Starting URL: https://courses.ultimateqa.com/collections

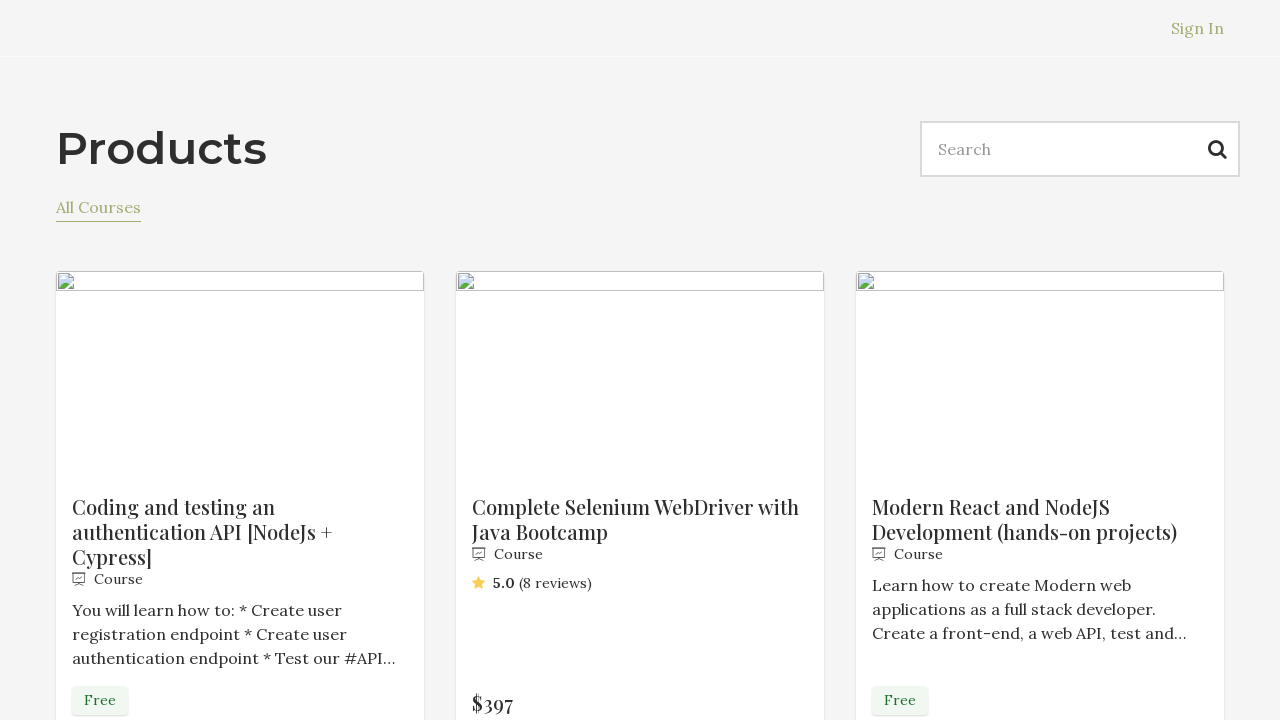

Clicked page 2 link at (638, 509) on a:text('2')
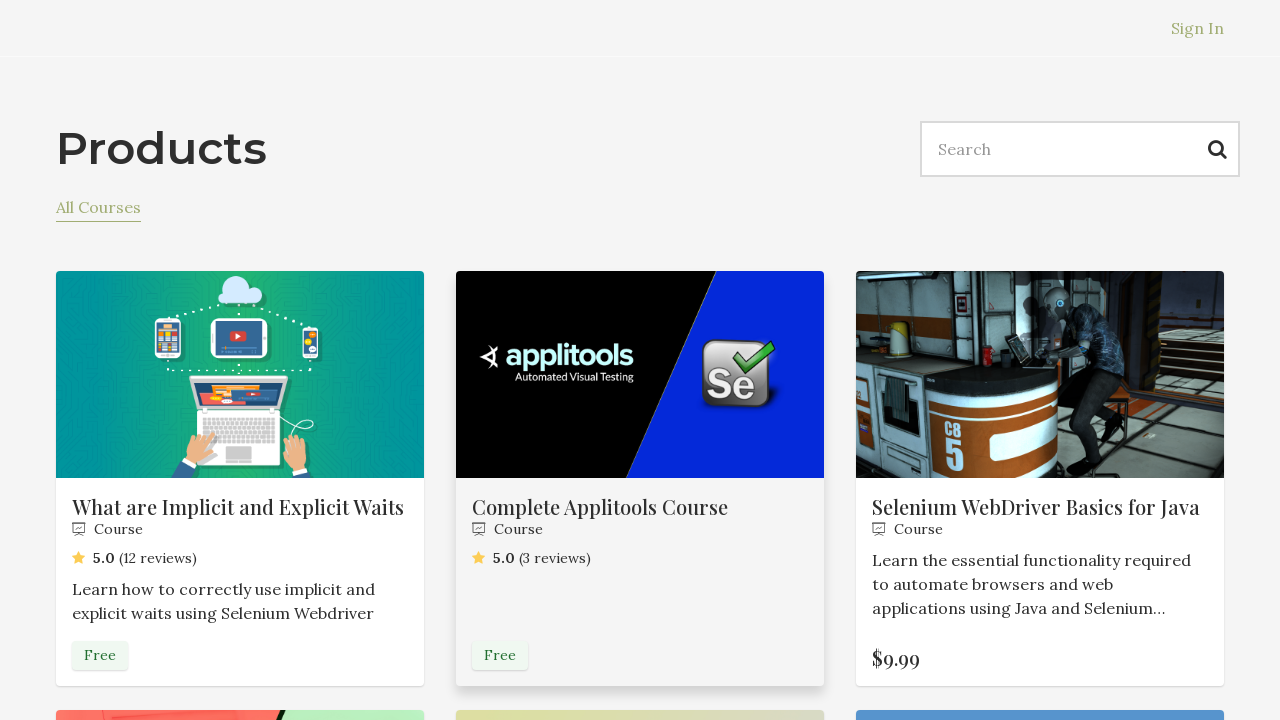

Page 2 loaded successfully
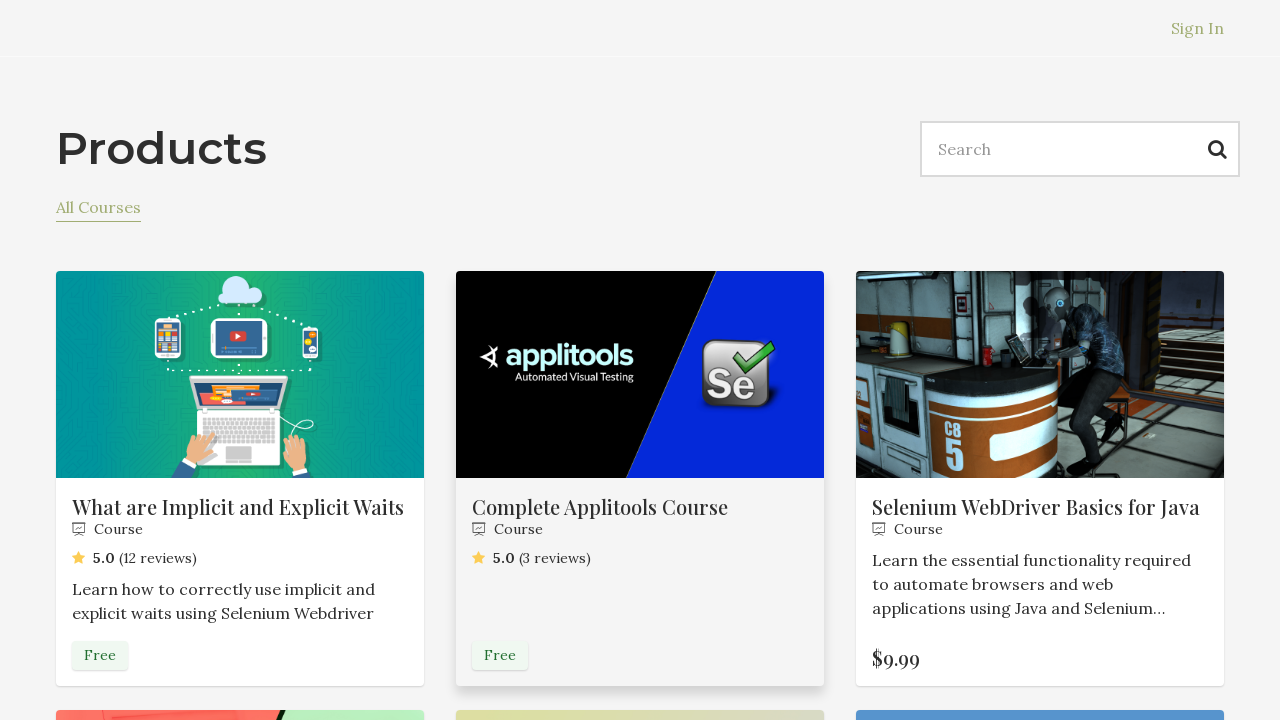

Clicked page 1 link to navigate back at (622, 509) on a:text('1')
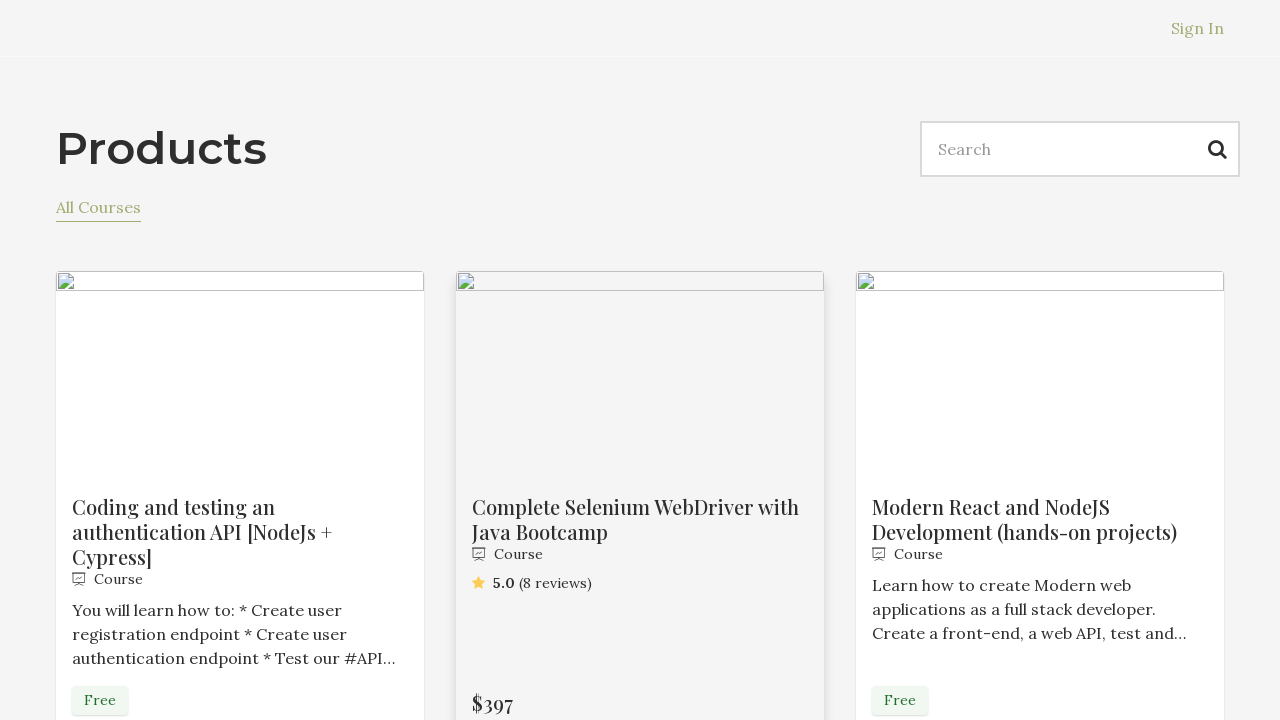

Navigated back to page 1 successfully
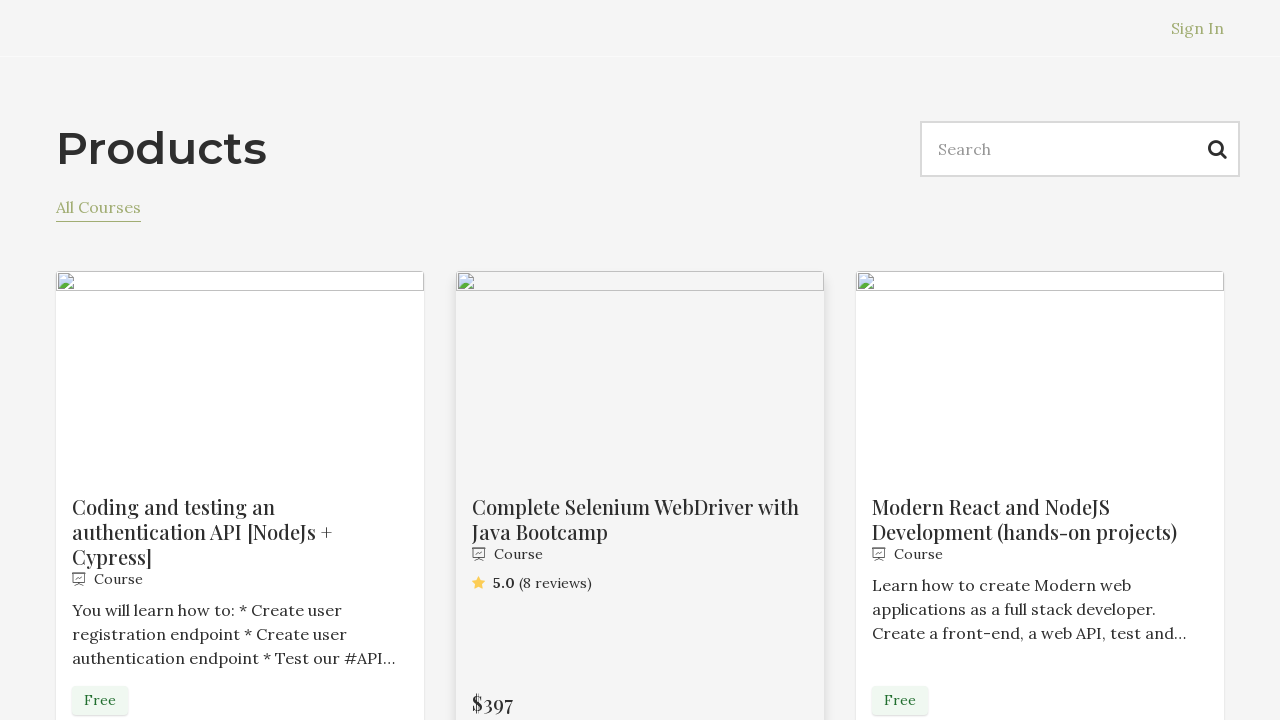

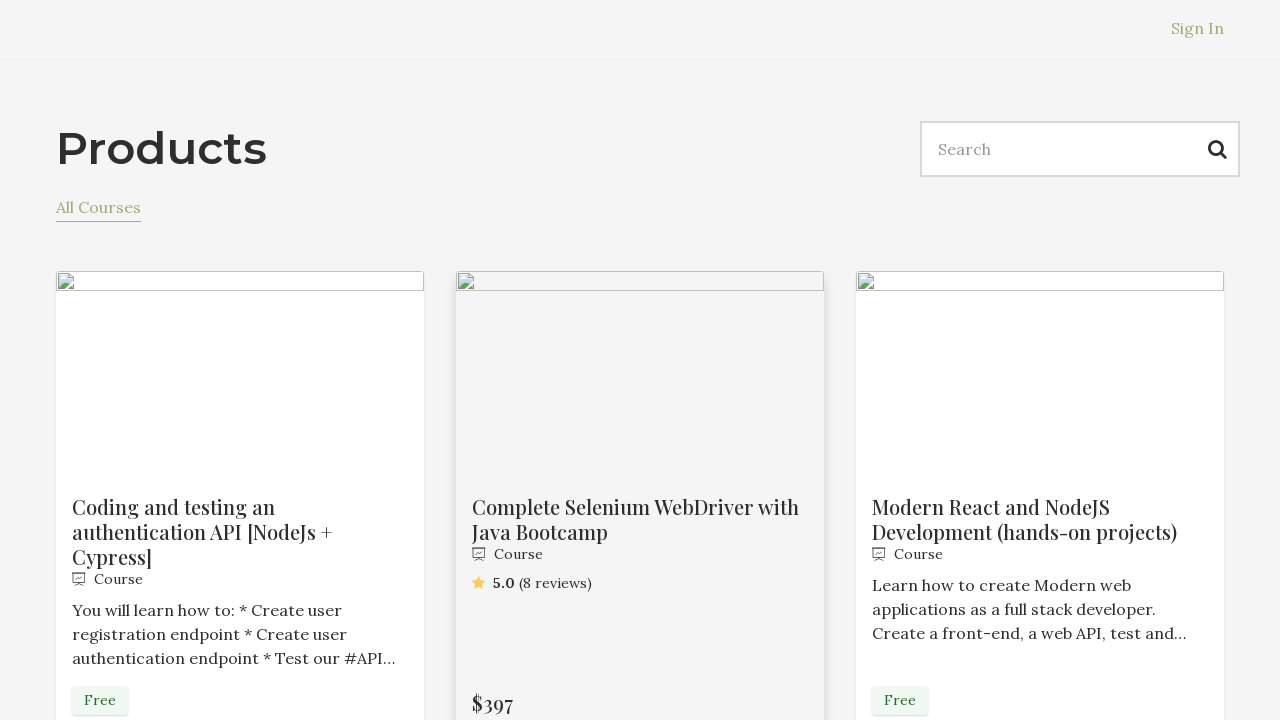